Tests scrolling functionality by scrolling to the last element on an infinite scroll page

Starting URL: https://bonigarcia.dev/selenium-webdriver-java/infinite-scroll.html

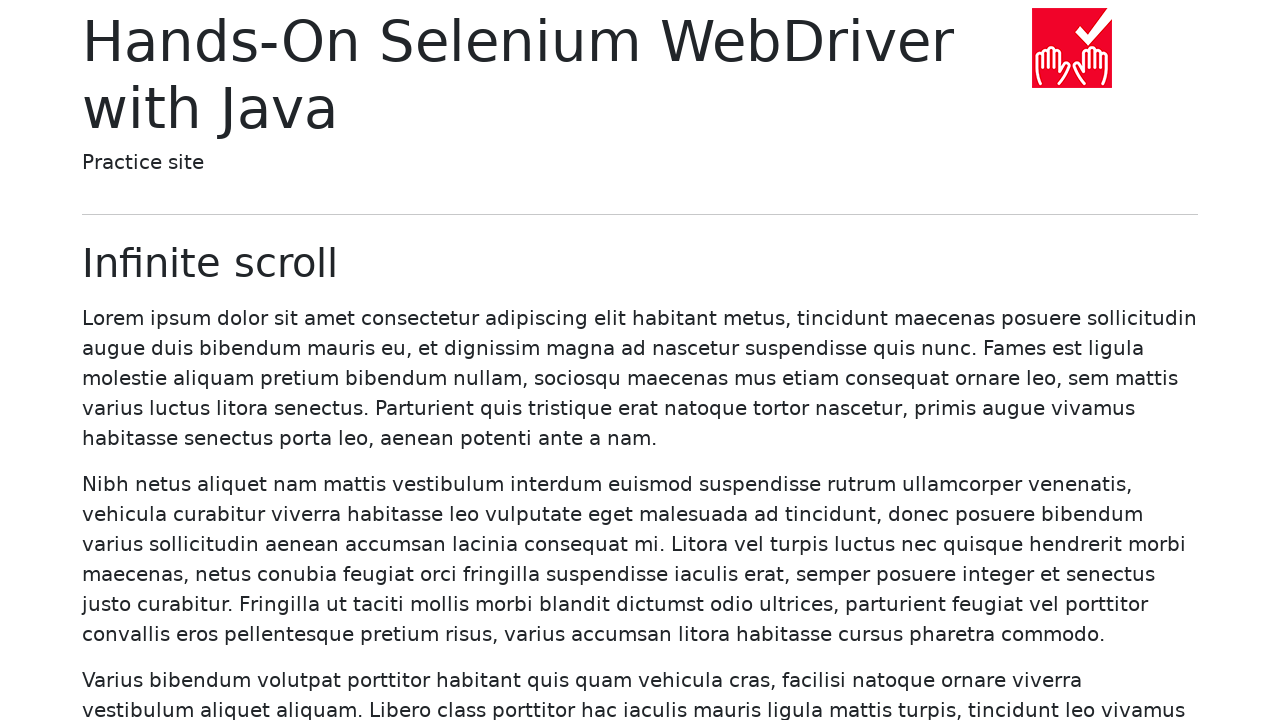

Navigated to infinite scroll page
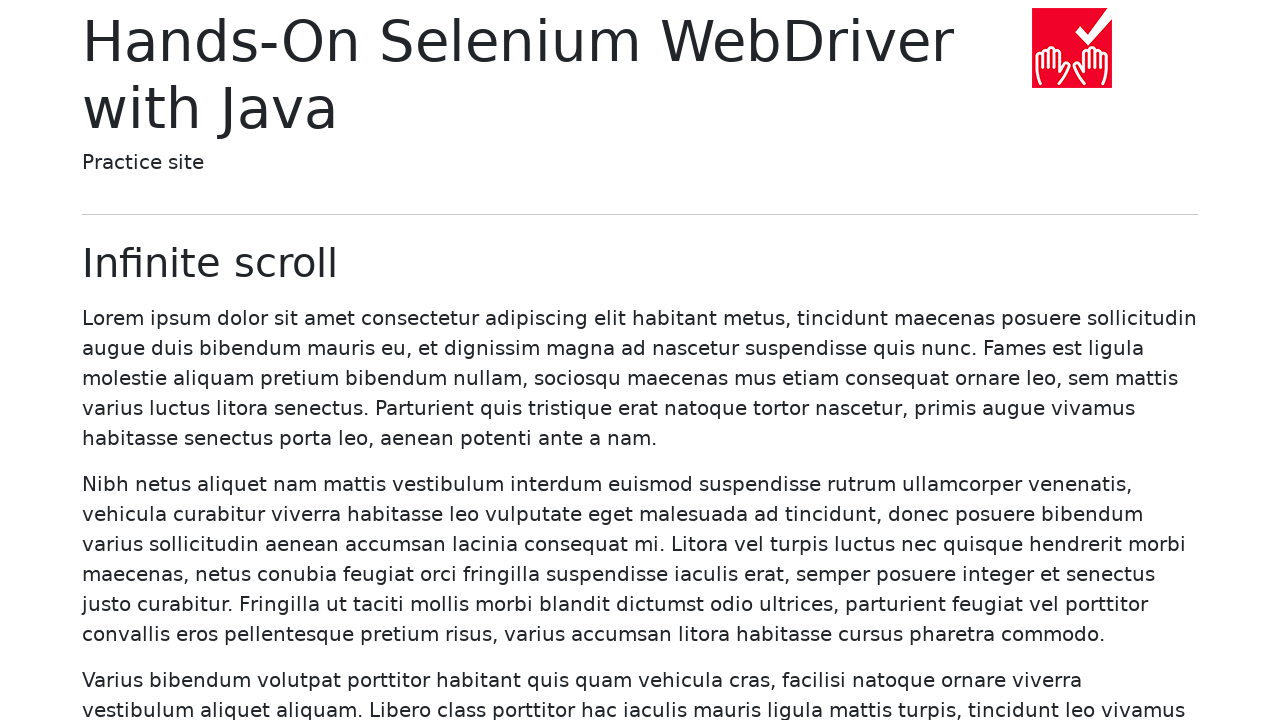

Located last paragraph element
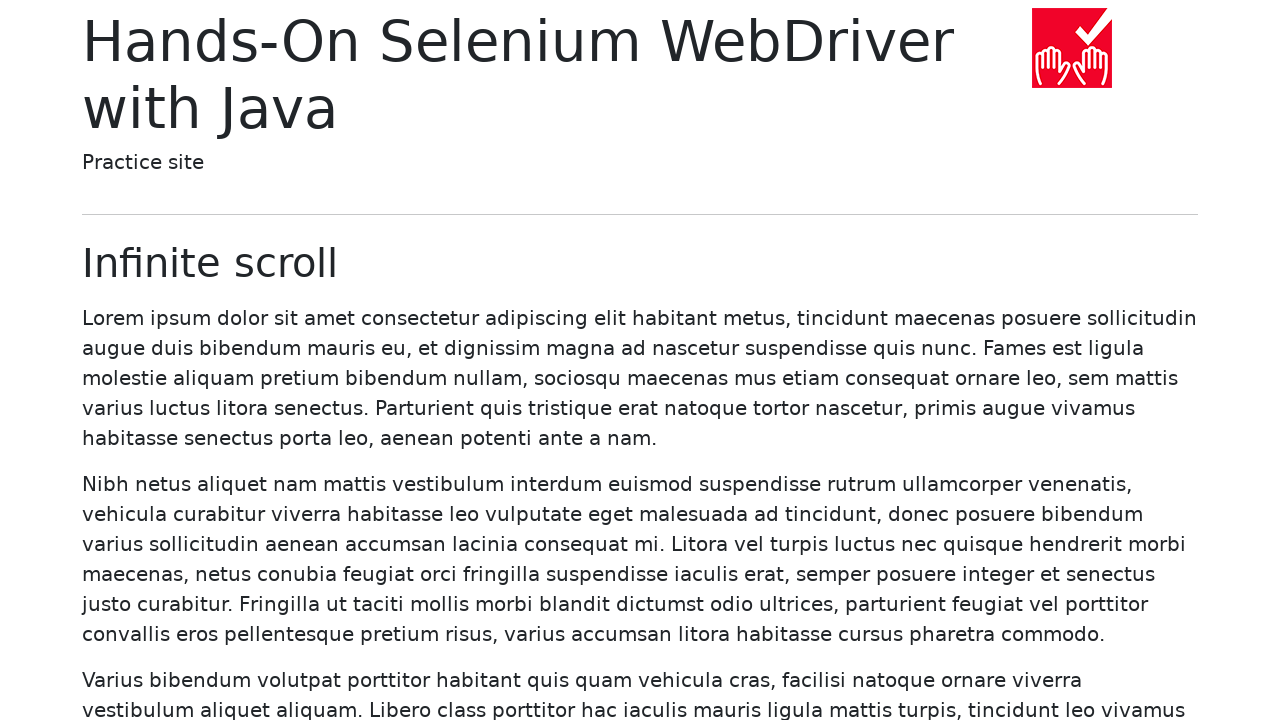

Scrolled to last paragraph element using scroll_into_view_if_needed()
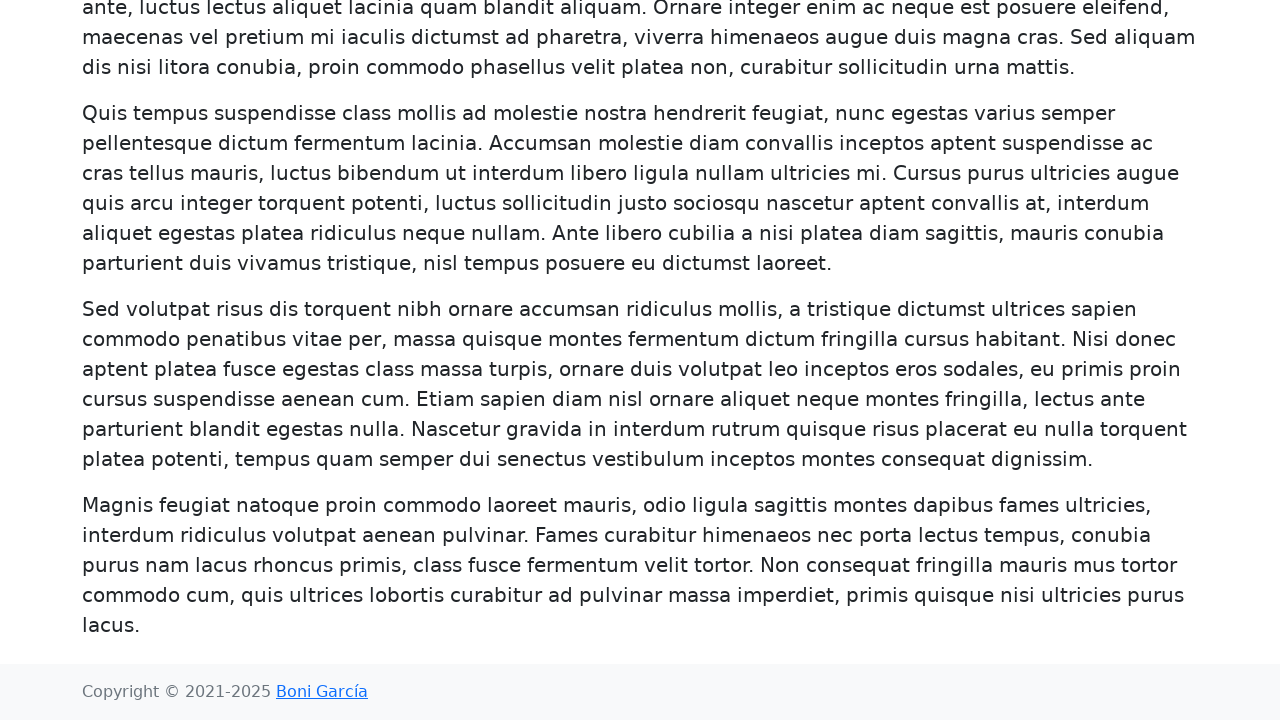

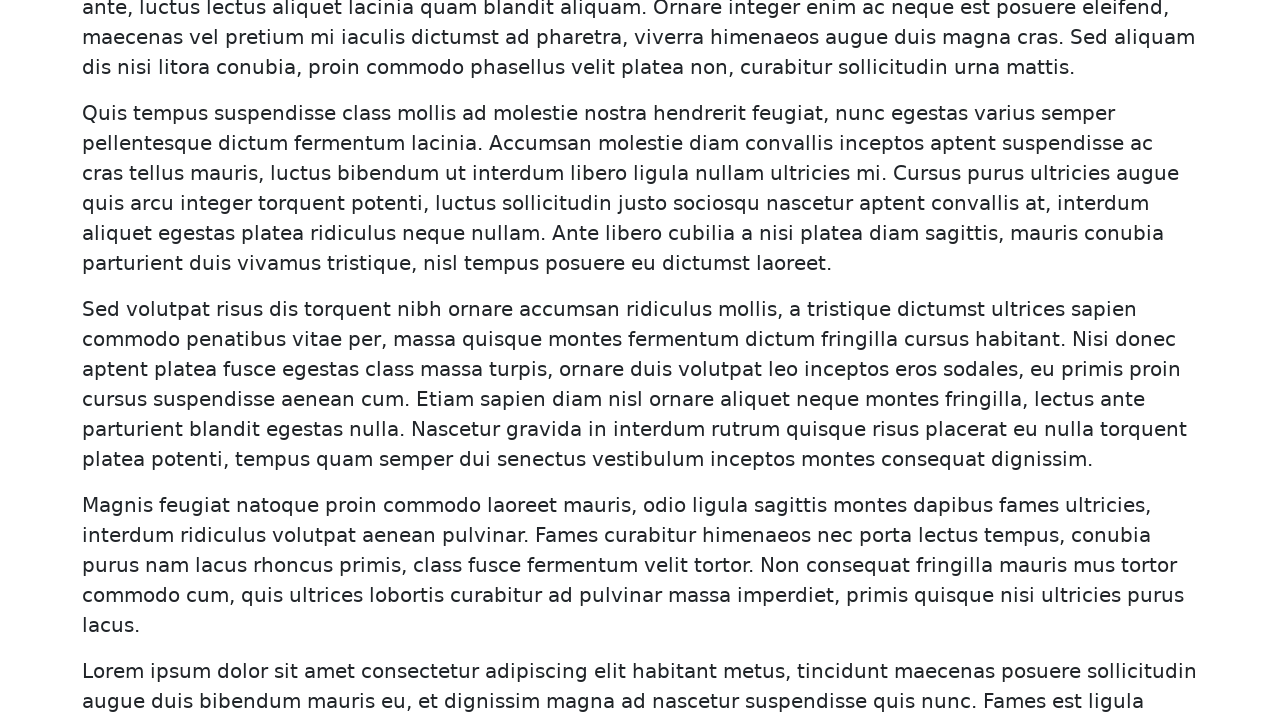